Solves a mathematical captcha by calculating a formula, fills the answer, selects checkboxes and radio buttons, then submits the form

Starting URL: http://suninjuly.github.io/math.html

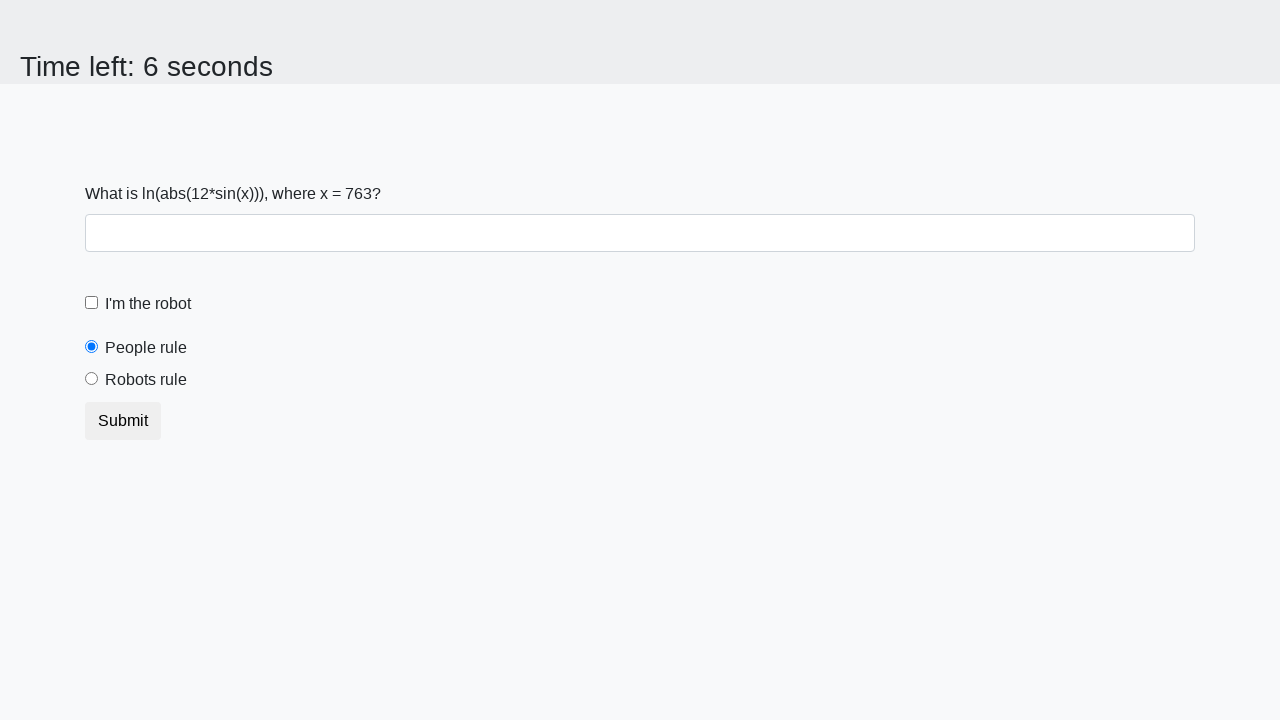

Retrieved the value from the captcha formula element
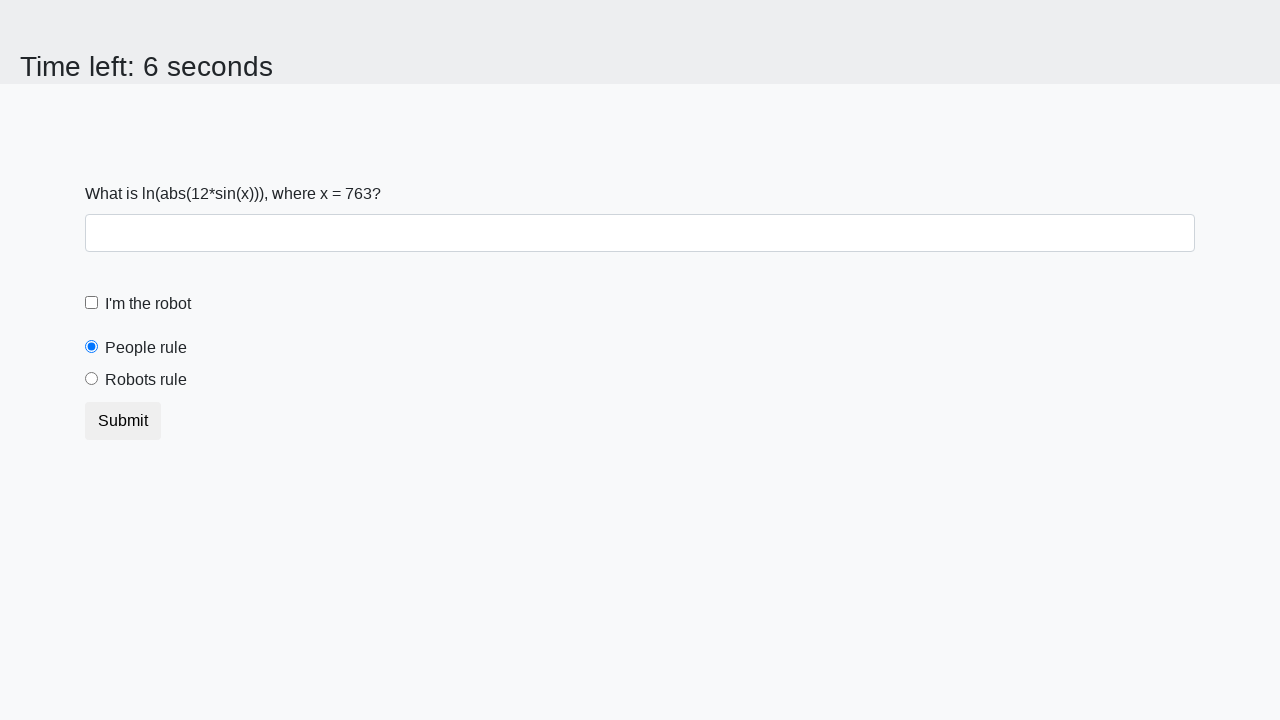

Calculated the mathematical answer using the formula log(abs(12 * sin(x)))
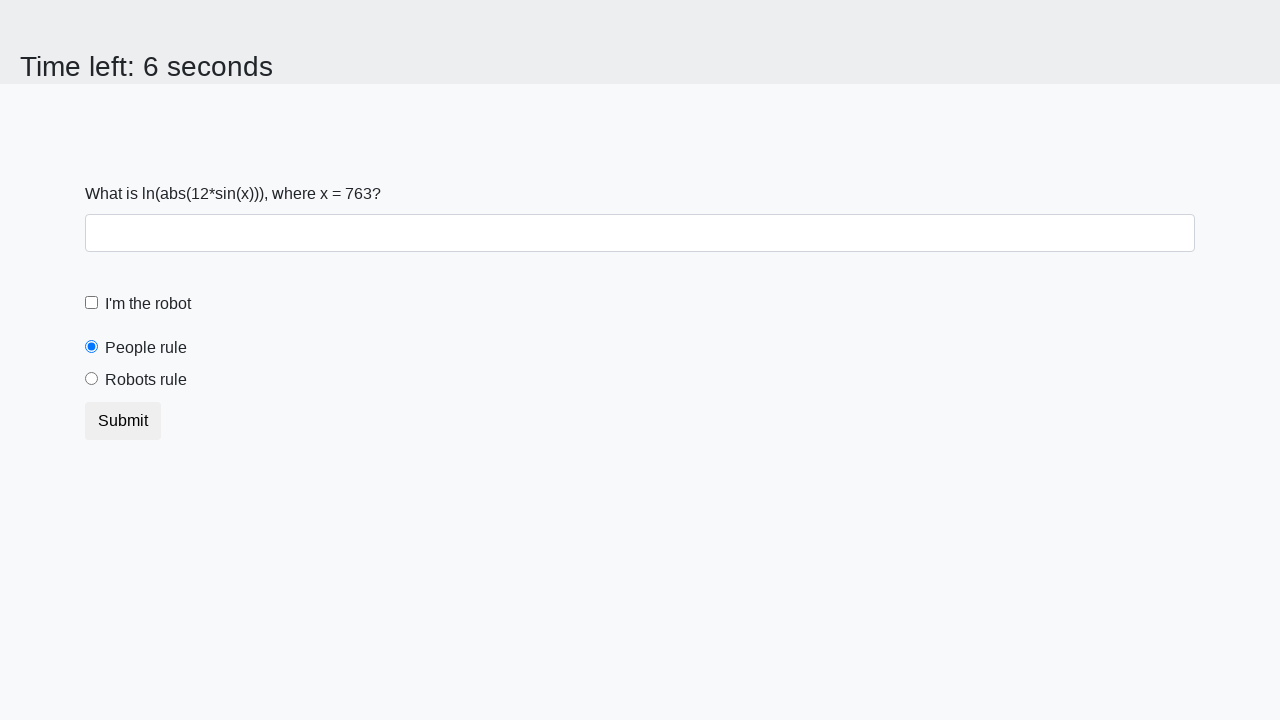

Filled the answer field with the calculated result on #answer
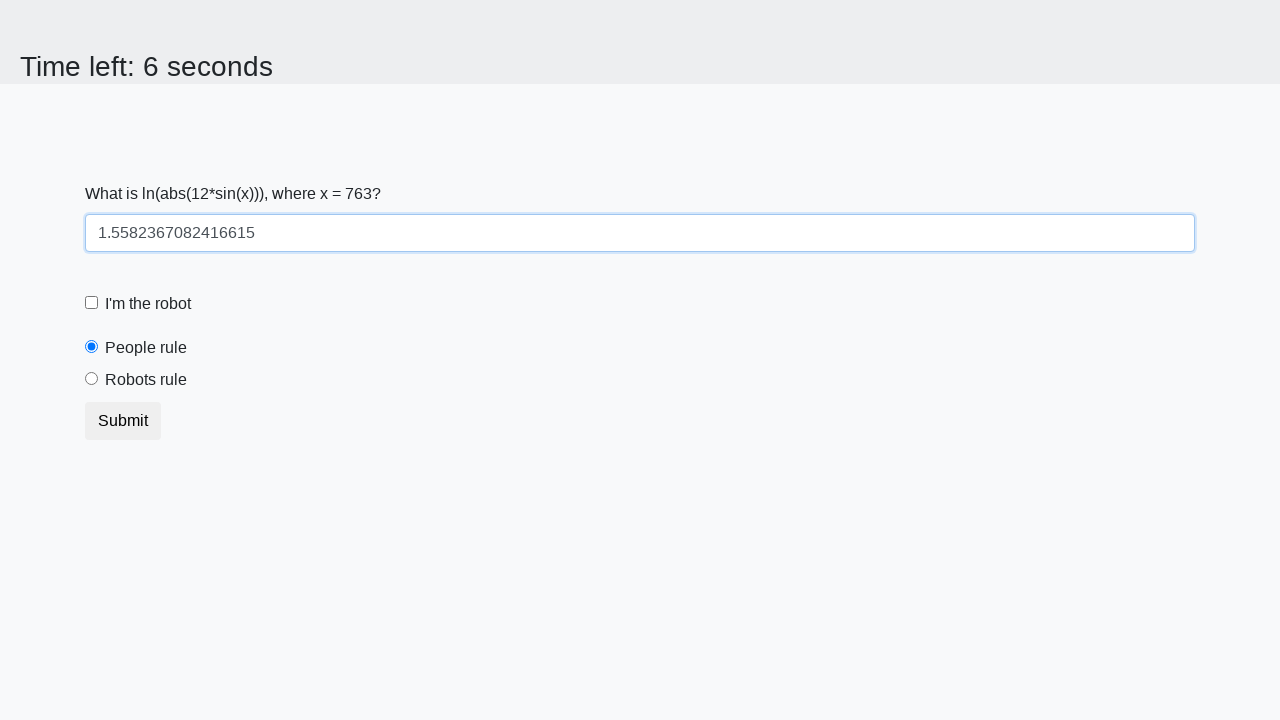

Clicked the 'I am not a robot' checkbox at (92, 303) on #robotCheckbox
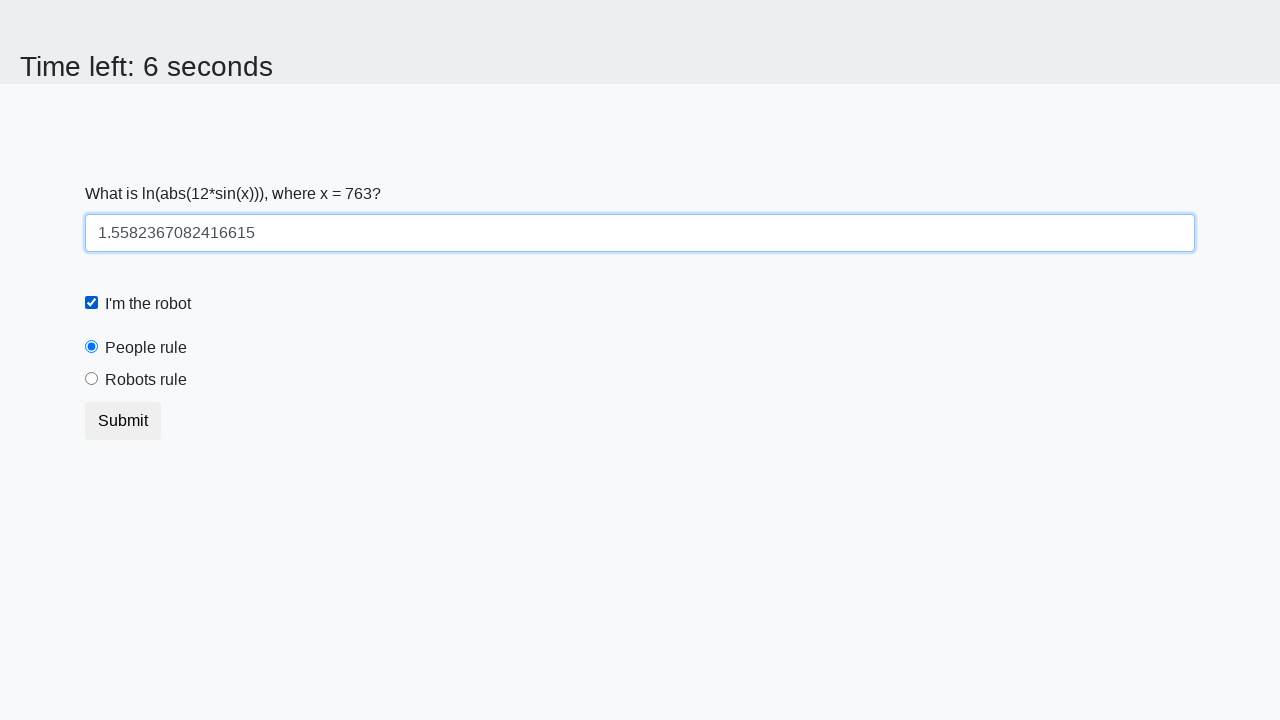

Selected the 'robots rule' radio button at (92, 379) on #robotsRule
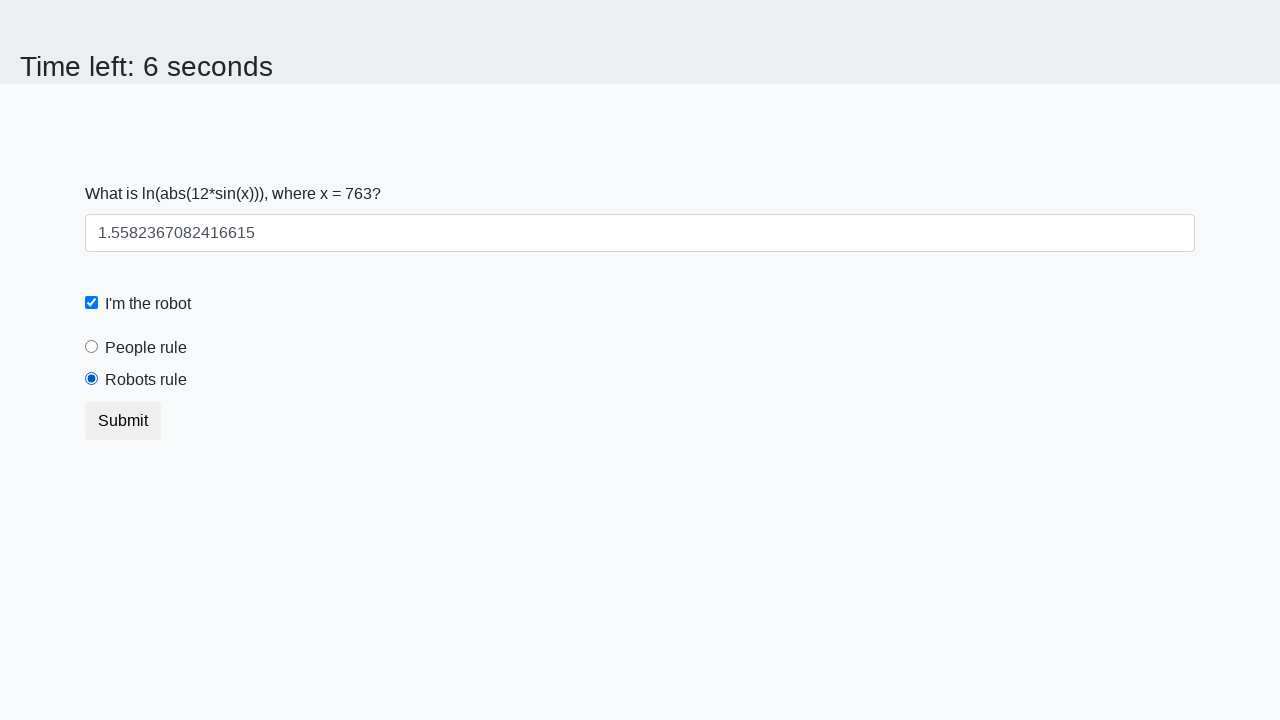

Clicked the submit button to complete the form at (123, 421) on .btn
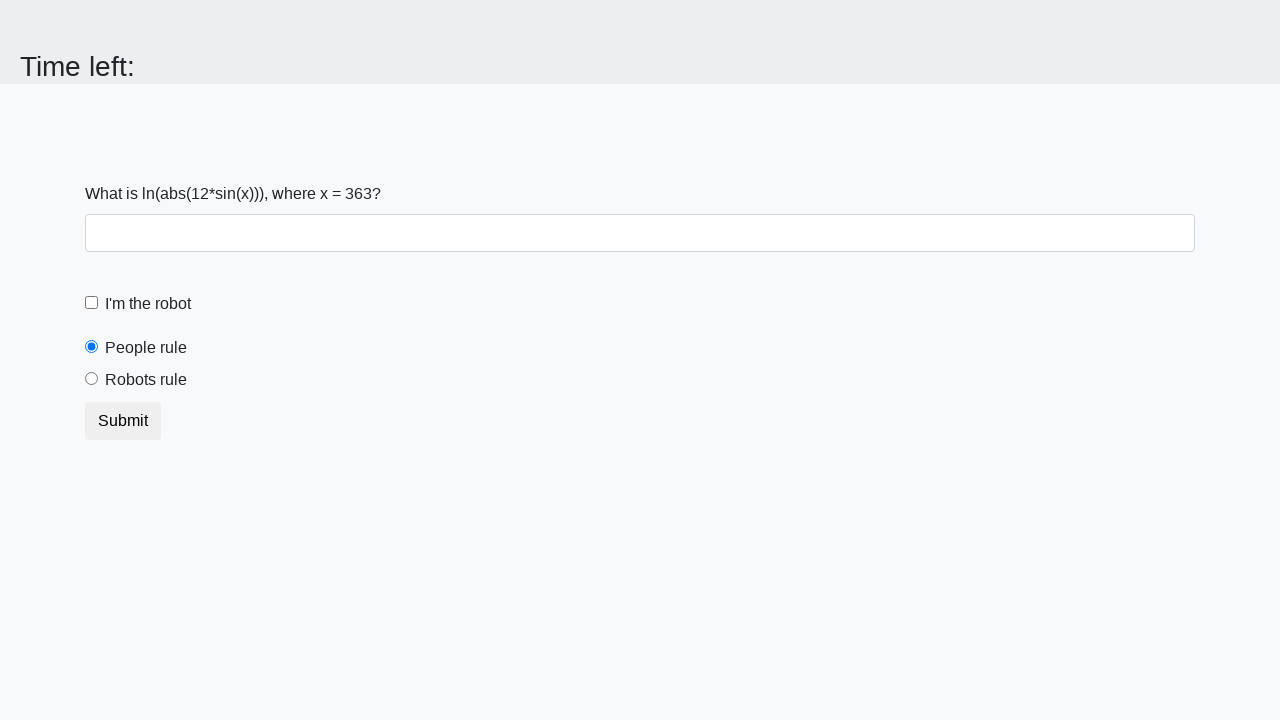

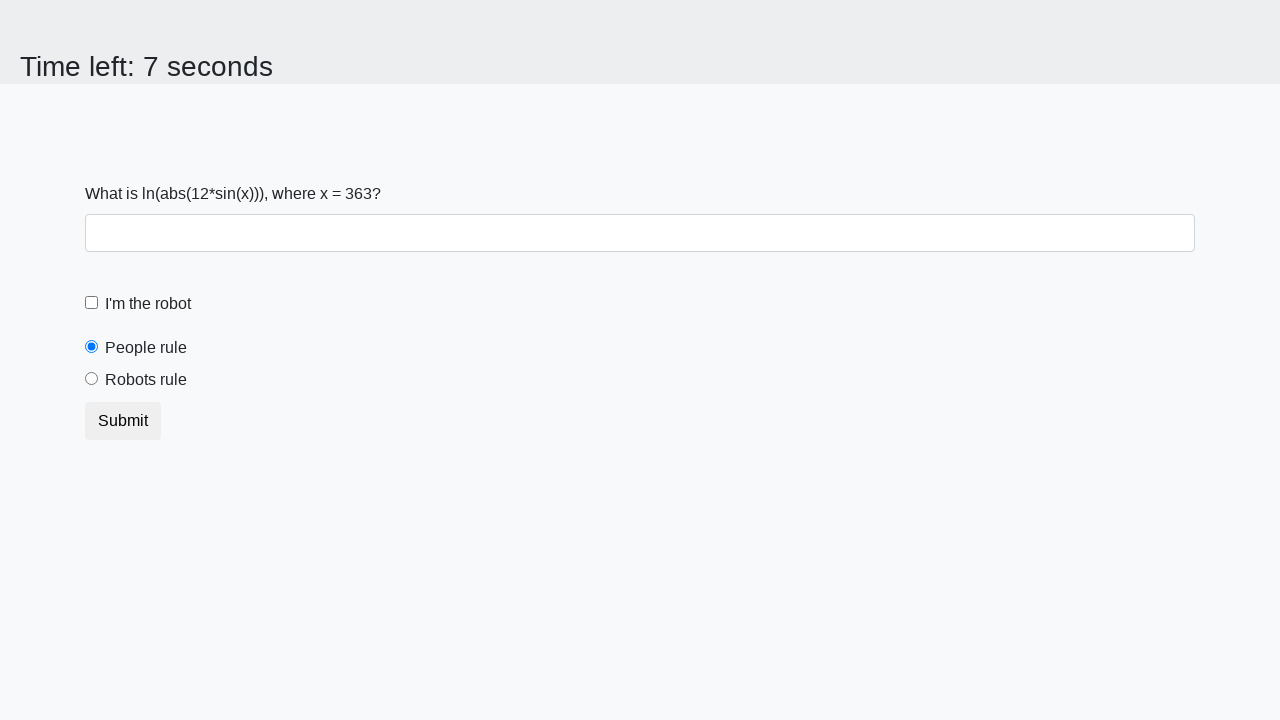